Tests a math challenge form by reading a value, calculating the answer using a mathematical formula, filling the result, checking required checkboxes, and submitting.

Starting URL: http://suninjuly.github.io/math.html

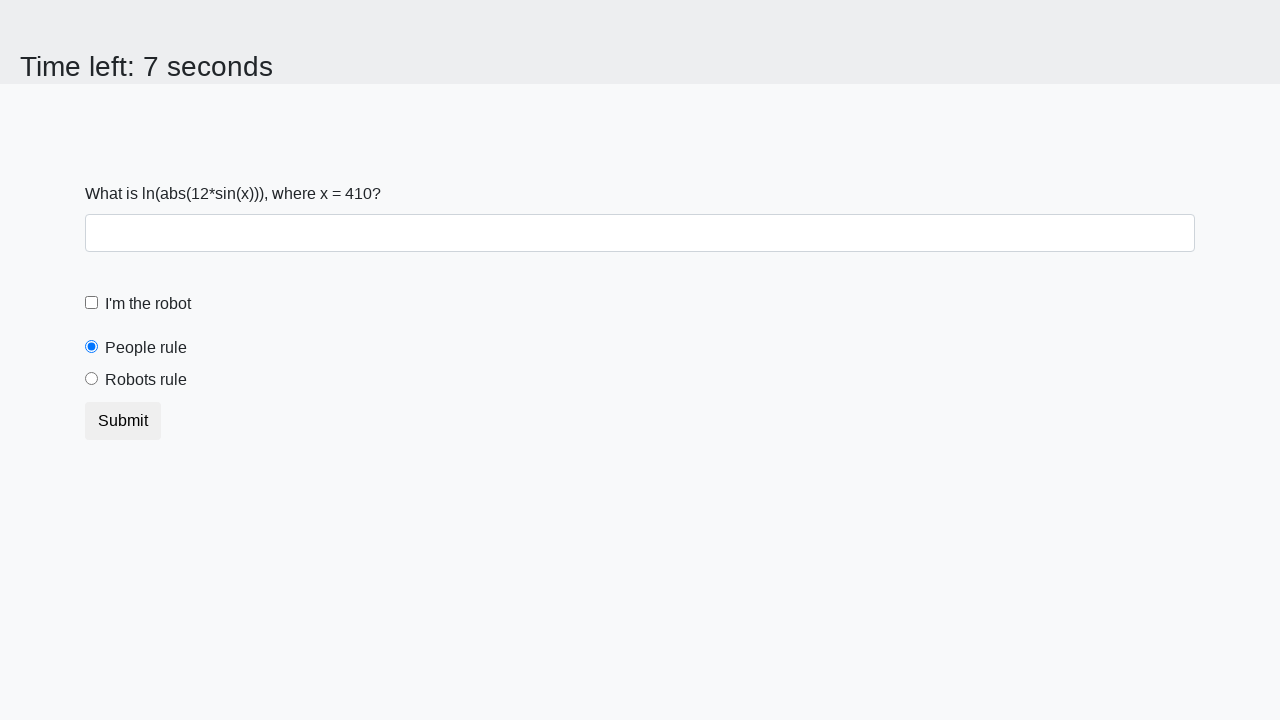

Retrieved the math challenge input value from the page
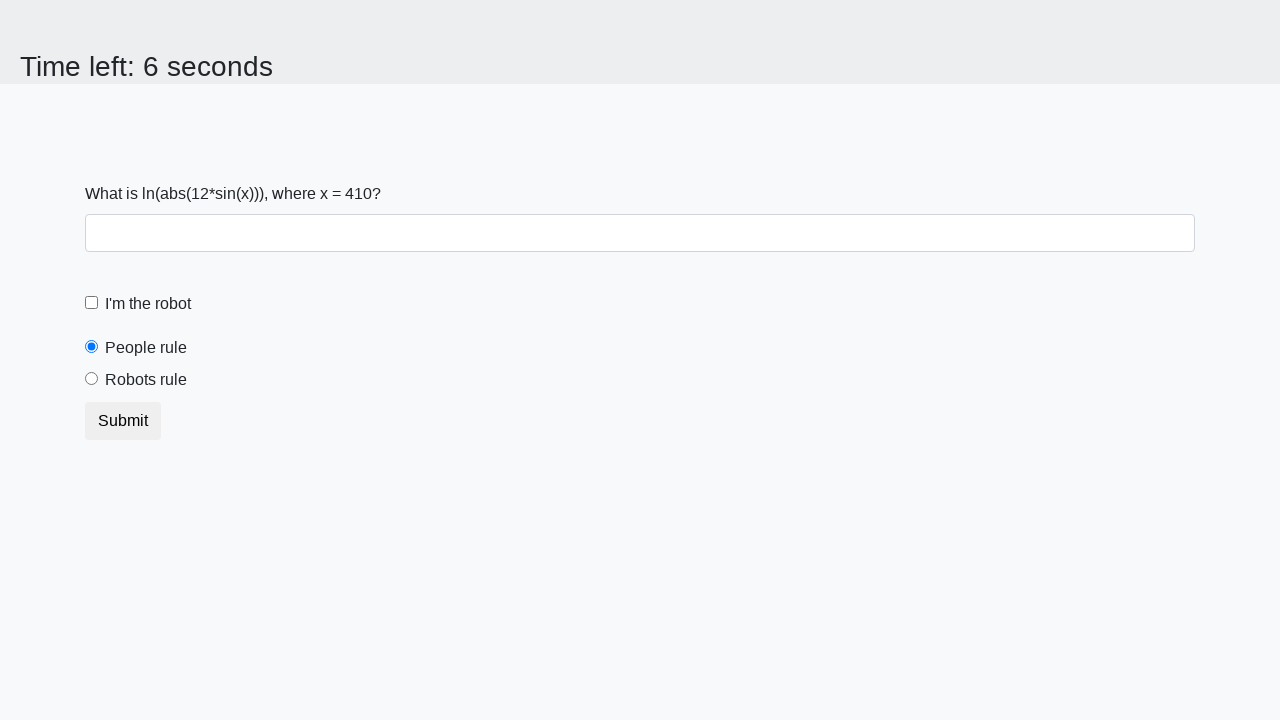

Parsed the input value as an integer
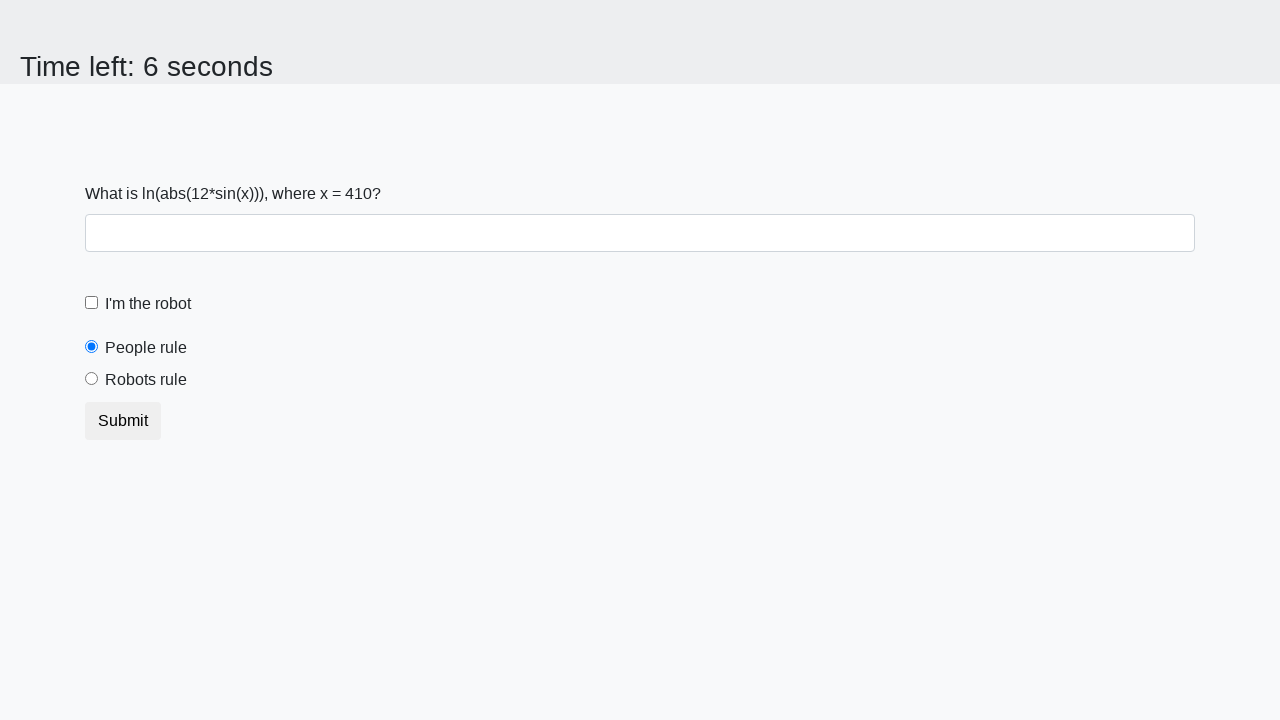

Calculated the mathematical formula result: log(abs(12*sin(x)))
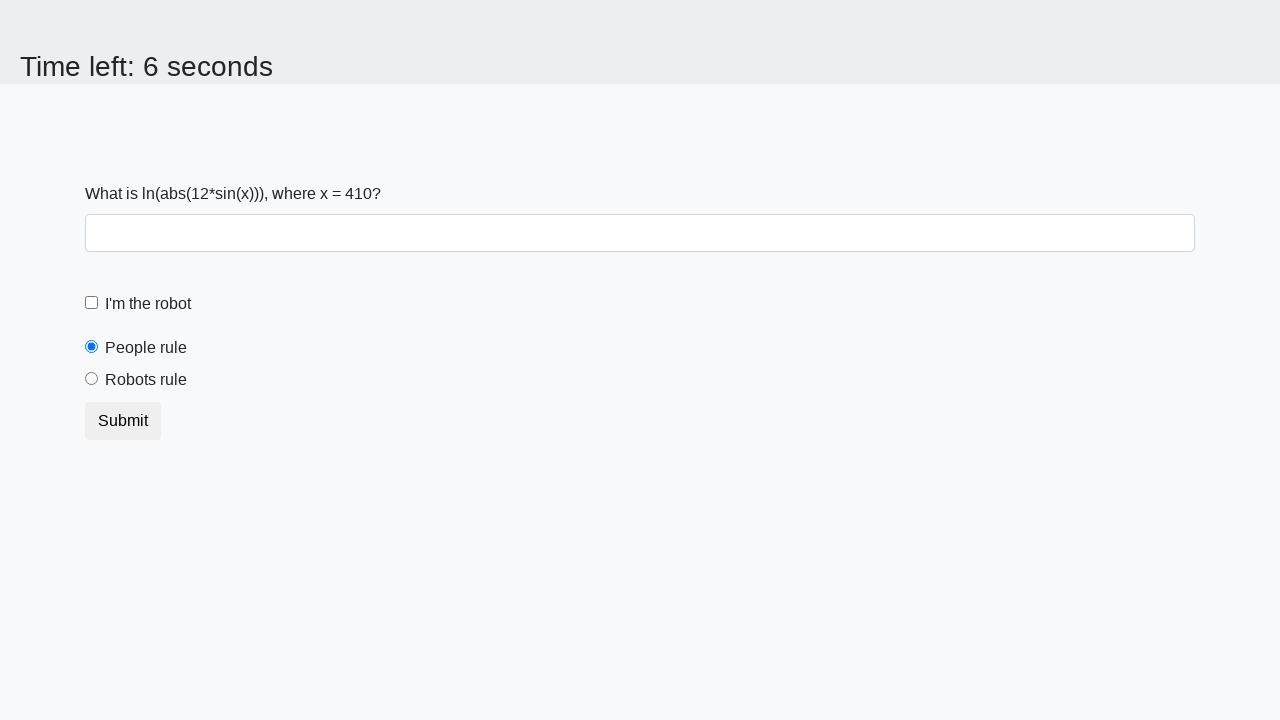

Filled the answer field with the calculated result on #answer
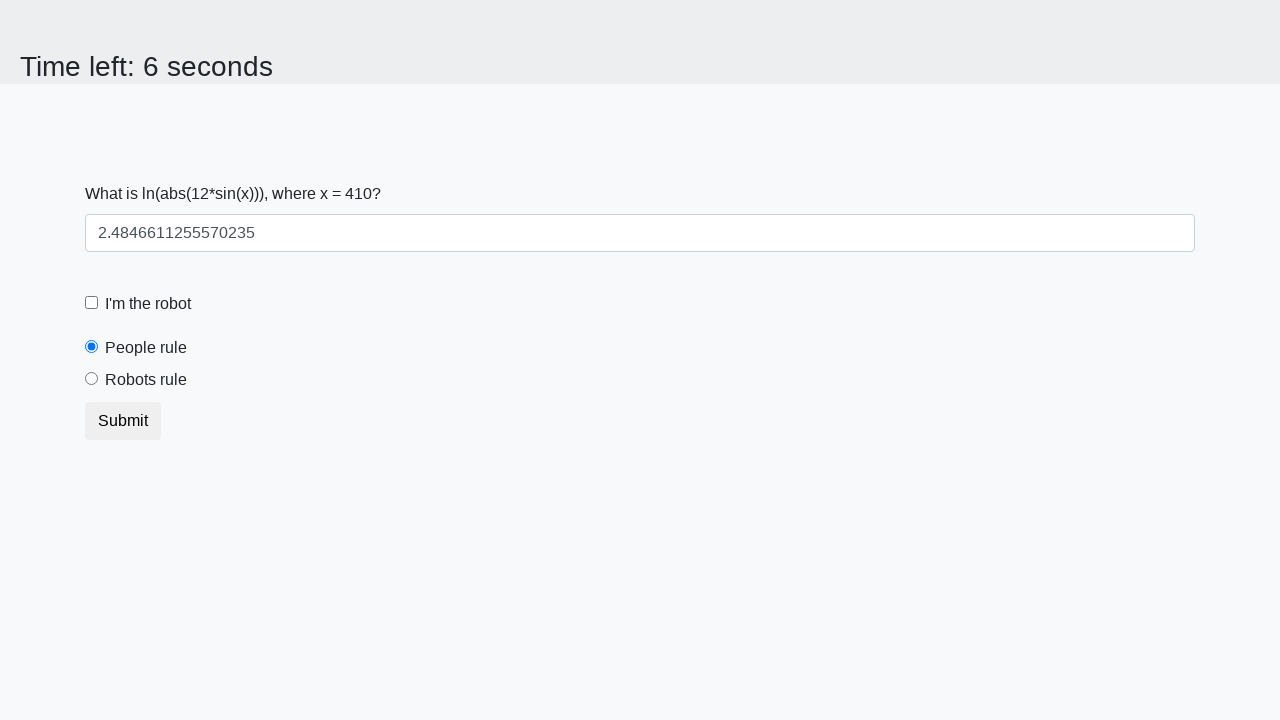

Checked the robot checkbox at (92, 303) on #robotCheckbox
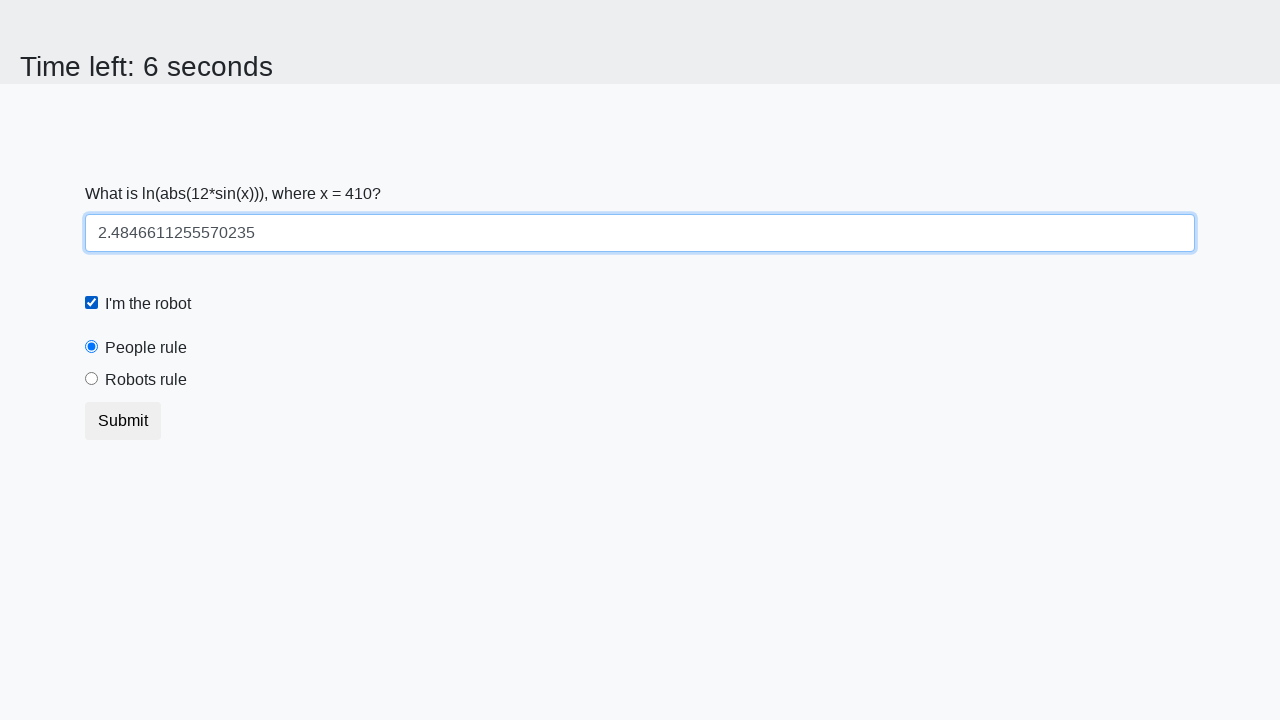

Selected the 'robots rule' radio button at (92, 379) on #robotsRule
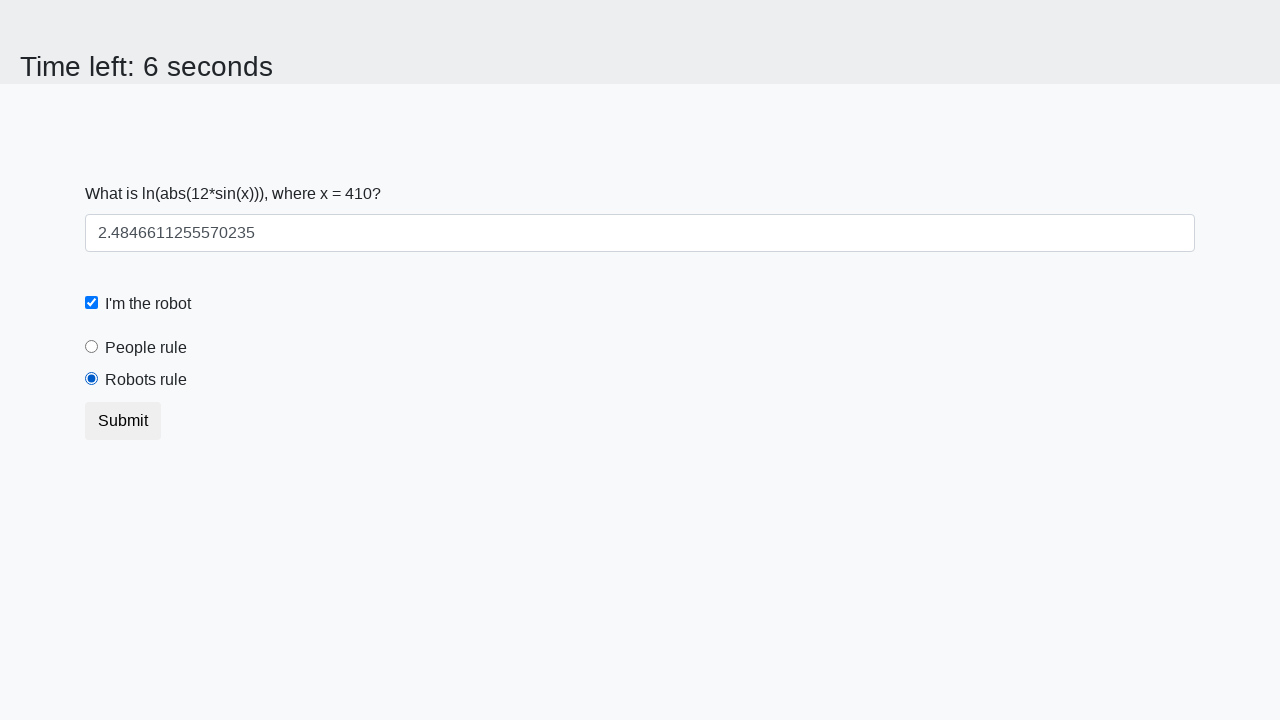

Submitted the math challenge form at (123, 421) on button.btn[type='submit']
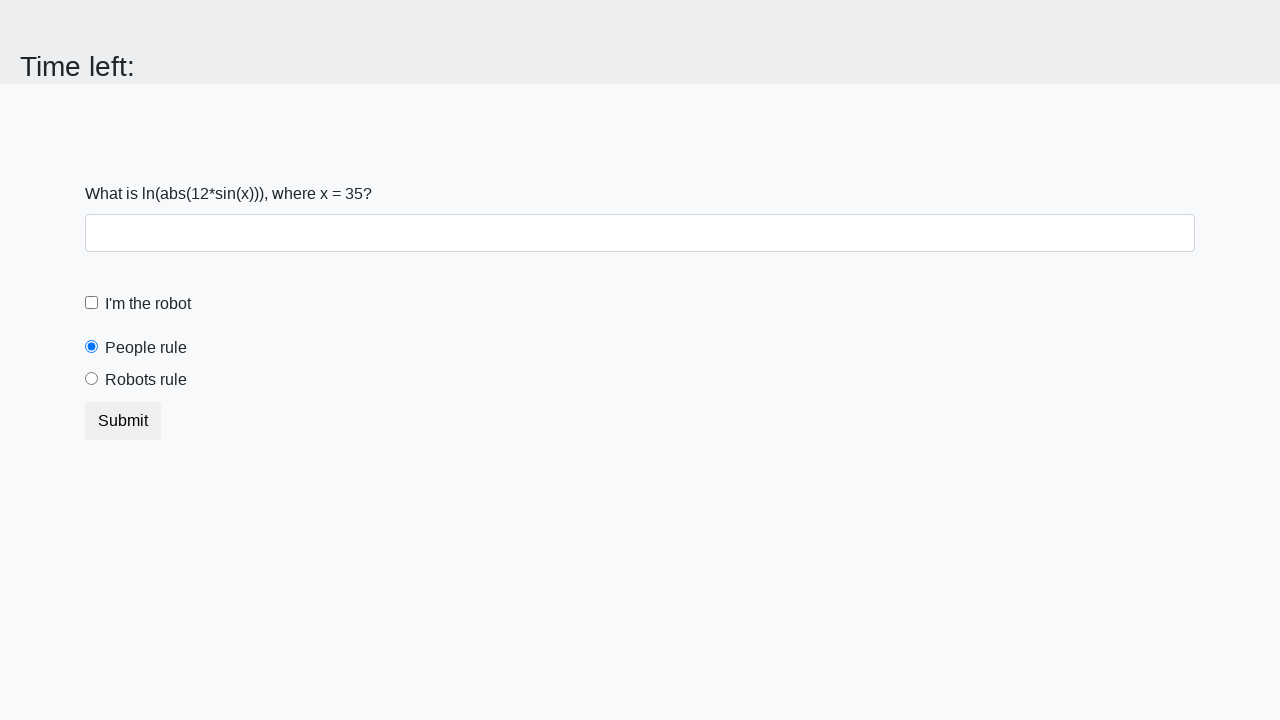

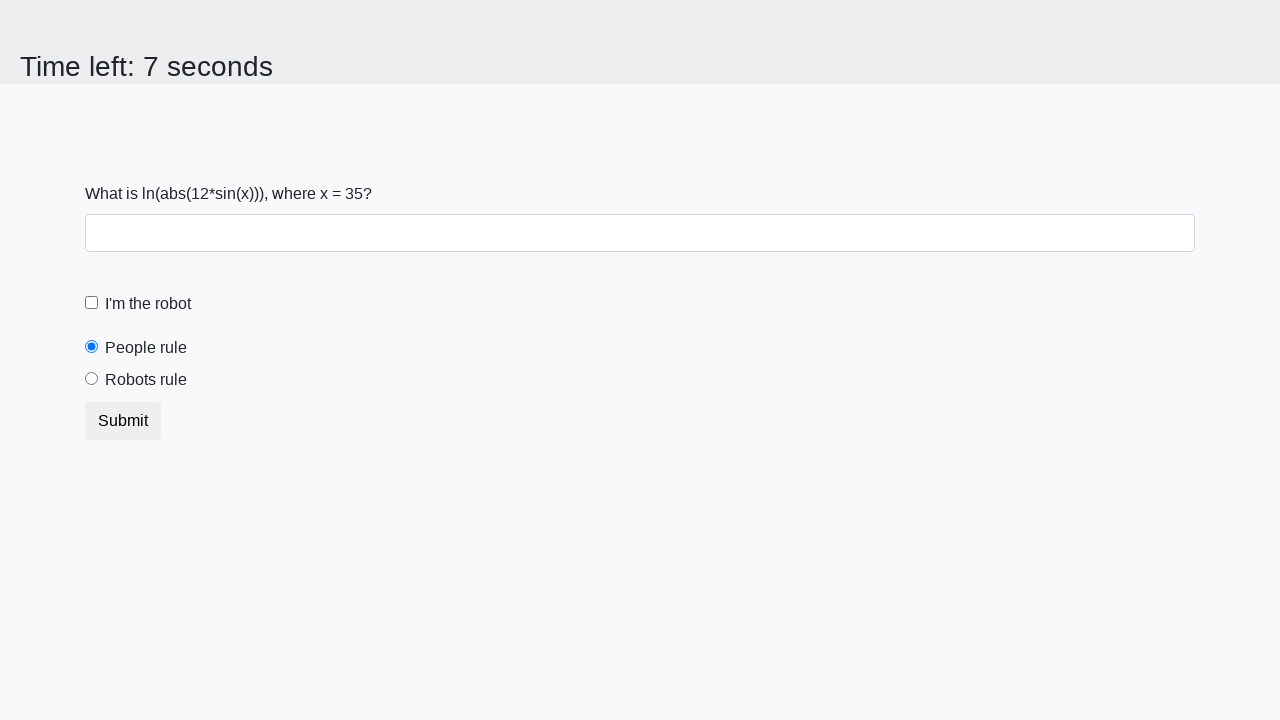